Tests filtering to display only active (incomplete) items by clicking the Active link

Starting URL: https://demo.playwright.dev/todomvc

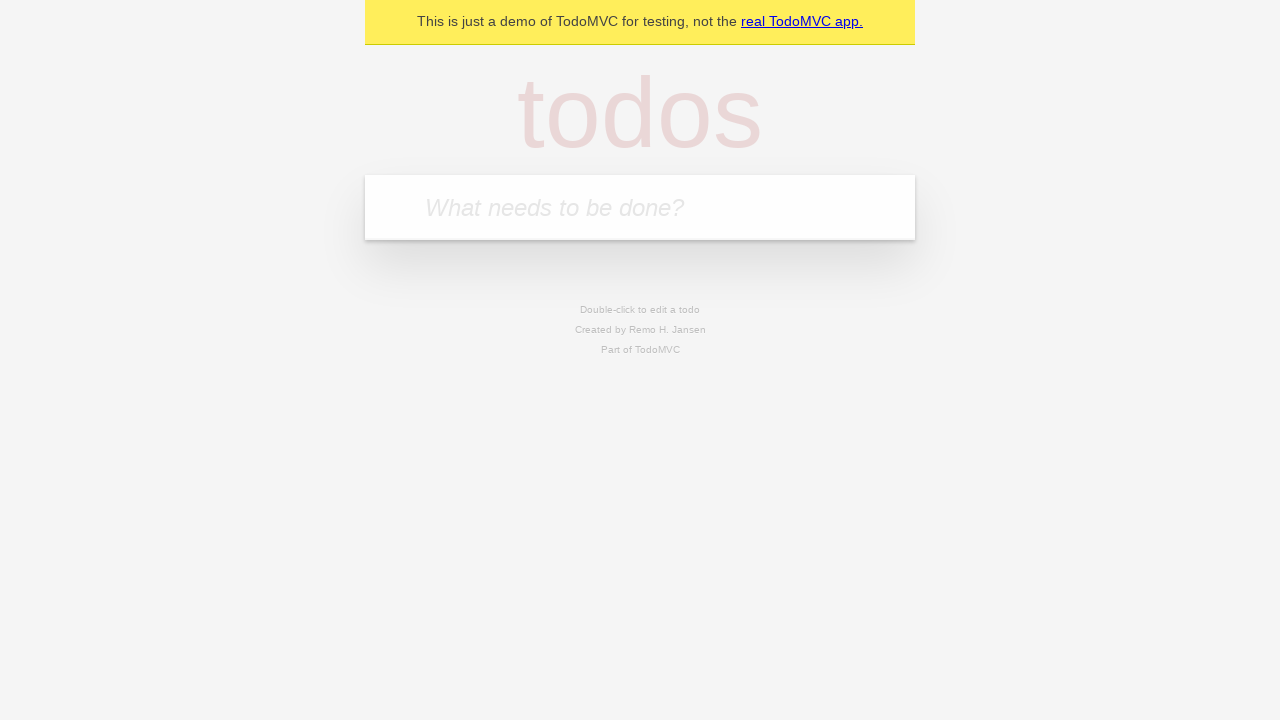

Filled todo input with 'buy some cheese' on internal:attr=[placeholder="What needs to be done?"i]
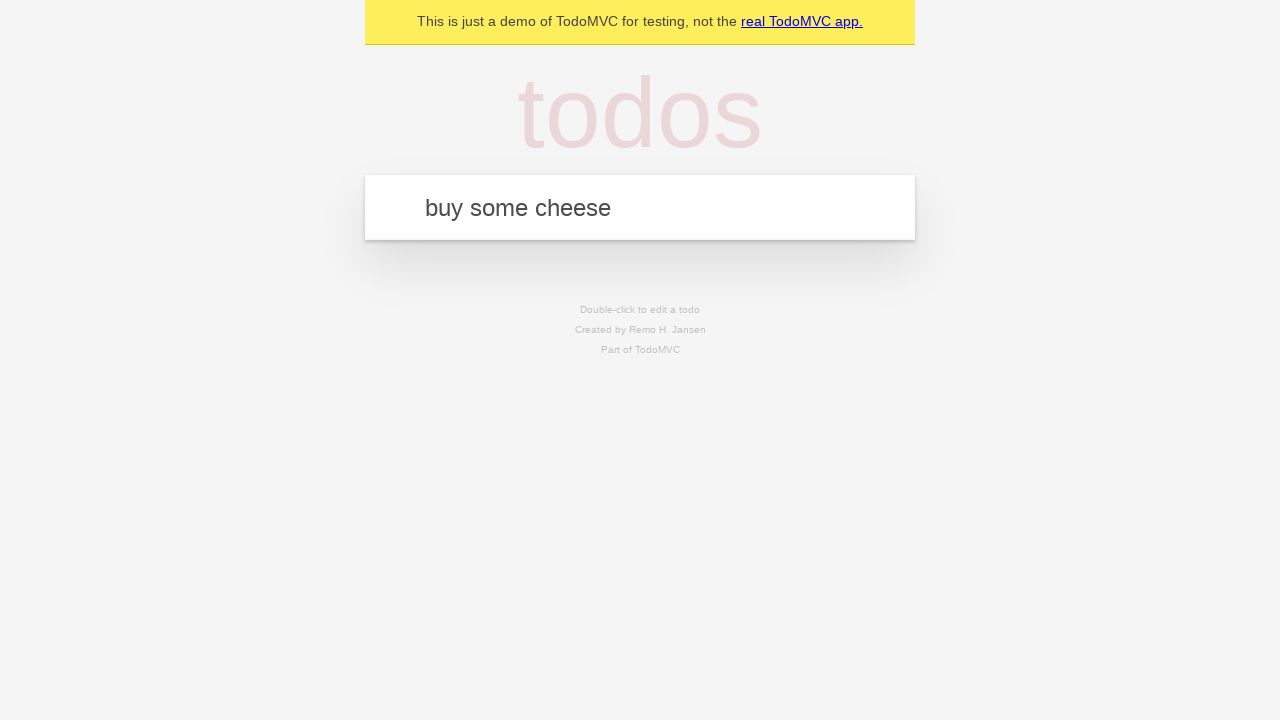

Pressed Enter to add first todo on internal:attr=[placeholder="What needs to be done?"i]
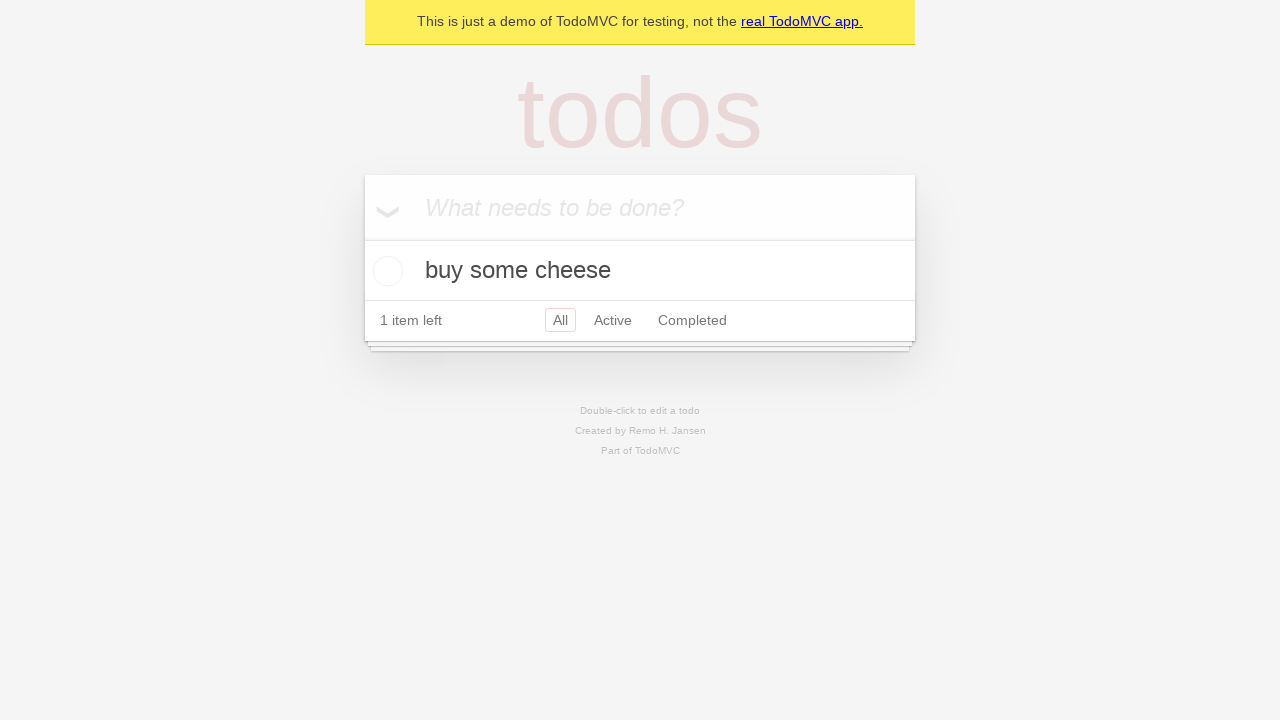

Filled todo input with 'feed the cat' on internal:attr=[placeholder="What needs to be done?"i]
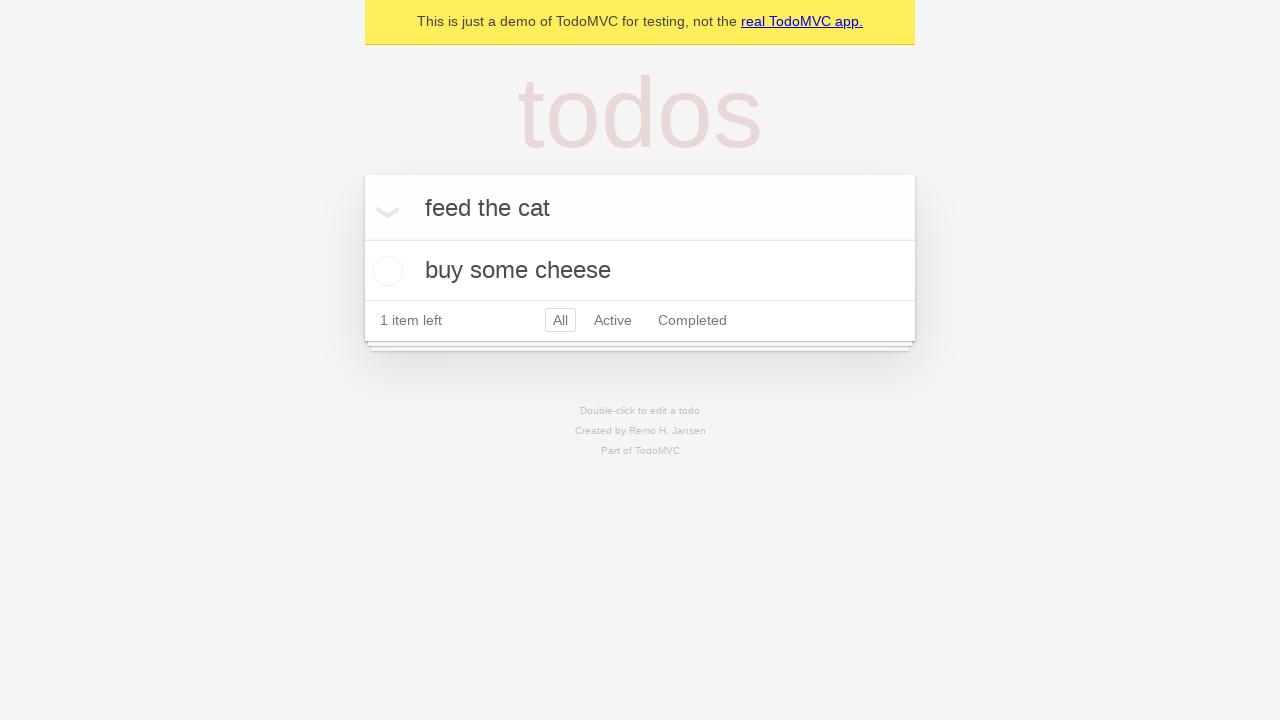

Pressed Enter to add second todo on internal:attr=[placeholder="What needs to be done?"i]
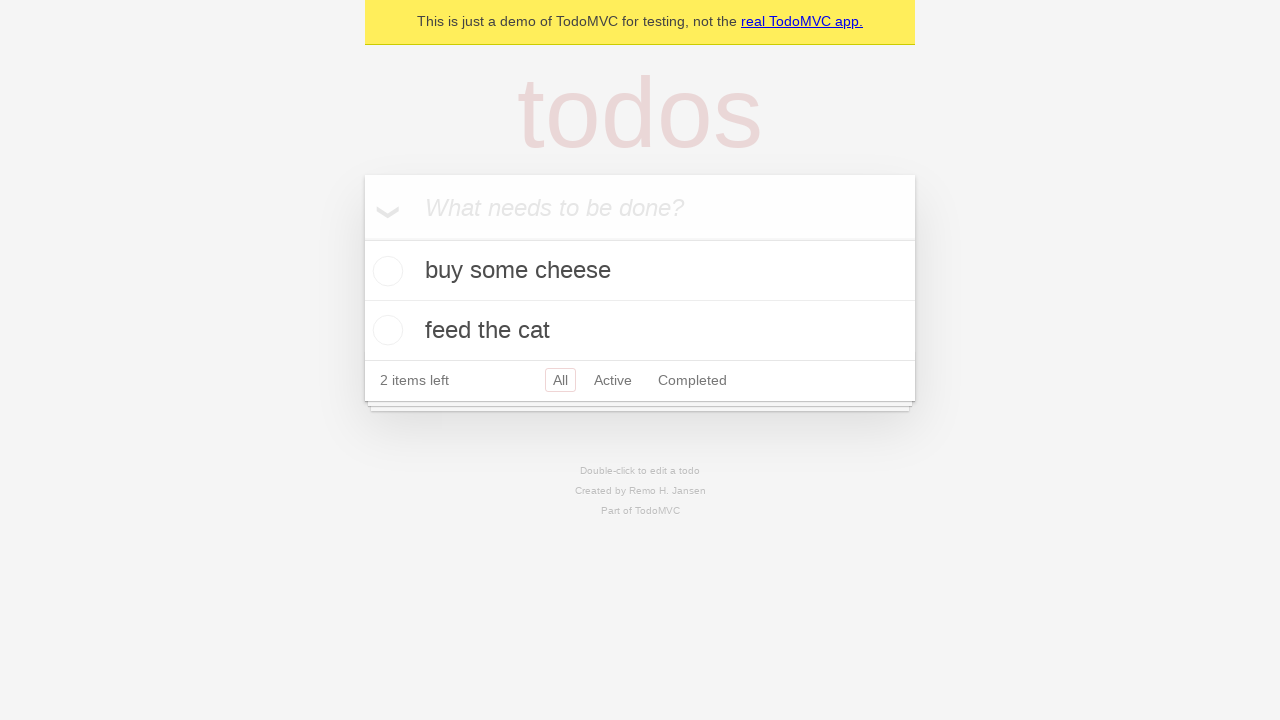

Filled todo input with 'book a doctors appointment' on internal:attr=[placeholder="What needs to be done?"i]
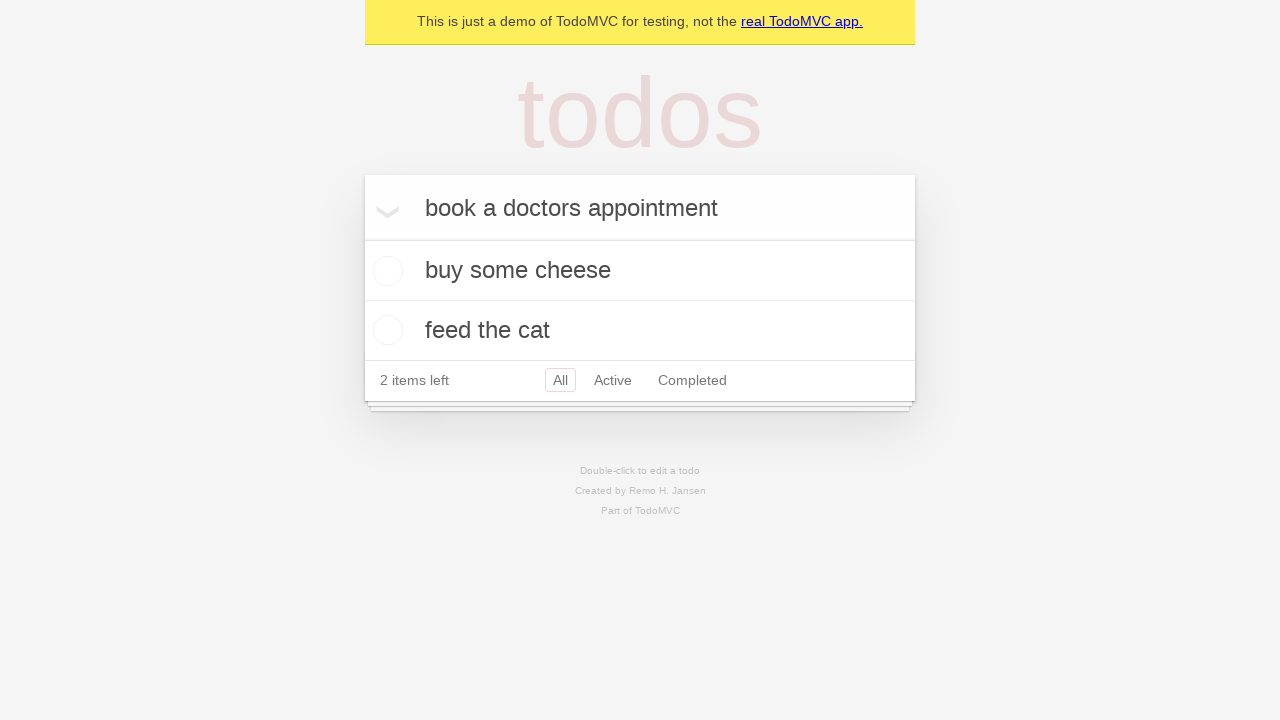

Pressed Enter to add third todo on internal:attr=[placeholder="What needs to be done?"i]
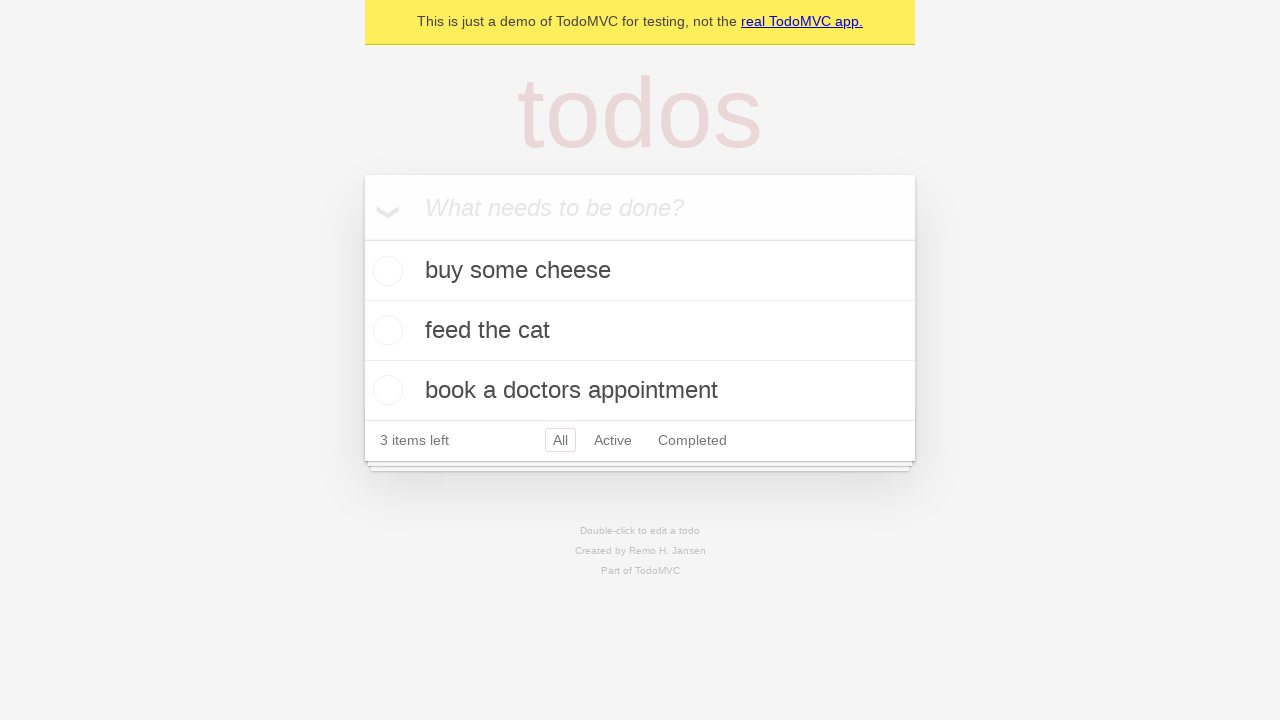

Checked the second todo item (feed the cat) to mark it complete at (385, 330) on .todo-list li .toggle >> nth=1
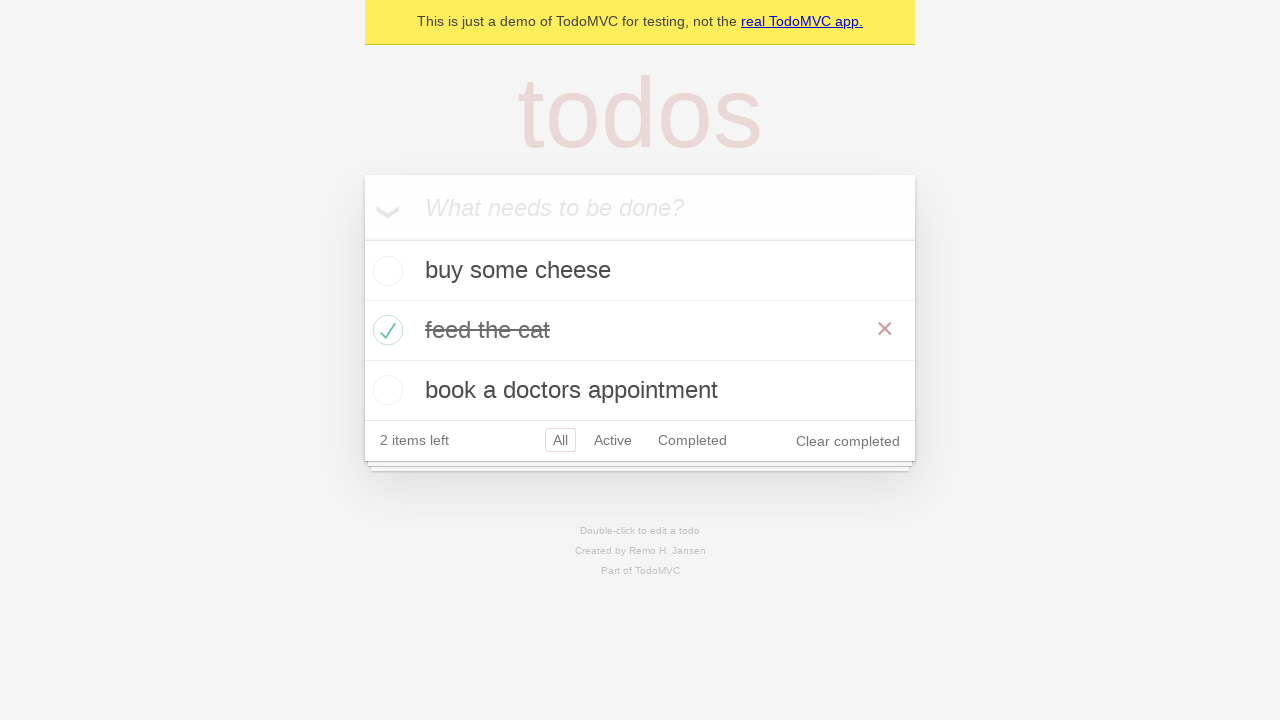

Clicked Active filter to display only incomplete items at (613, 440) on internal:role=link[name="Active"i]
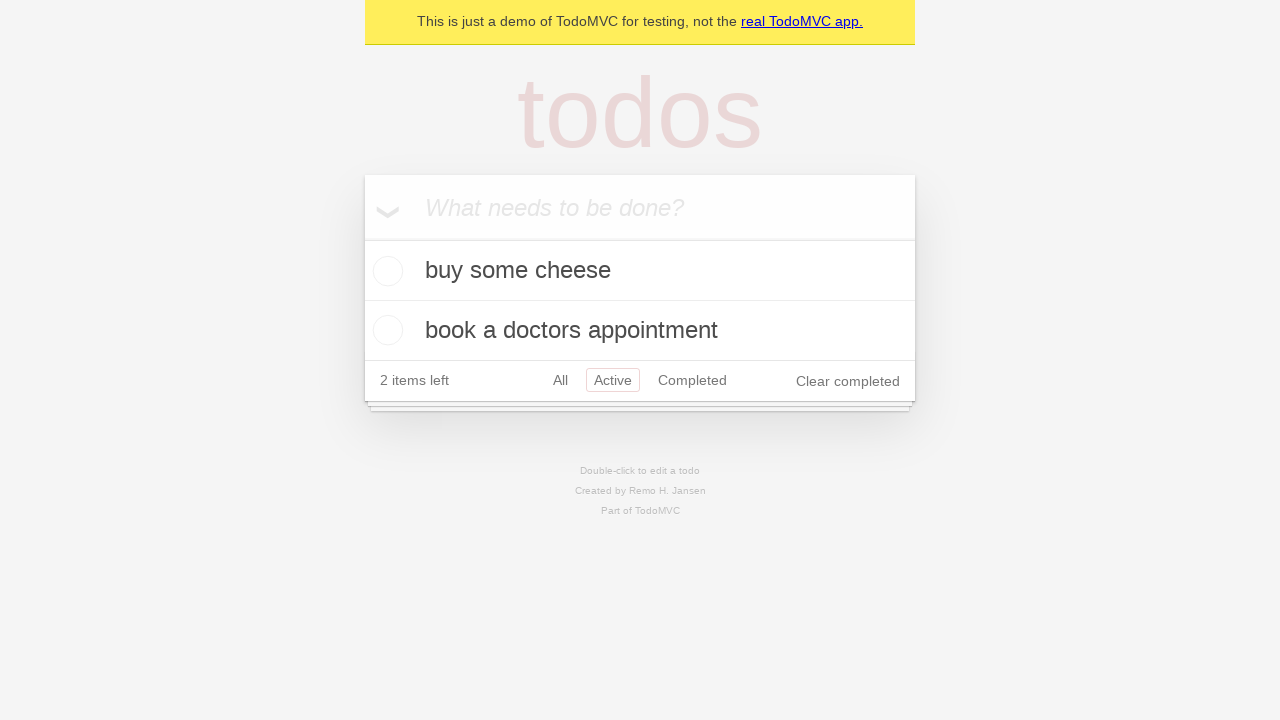

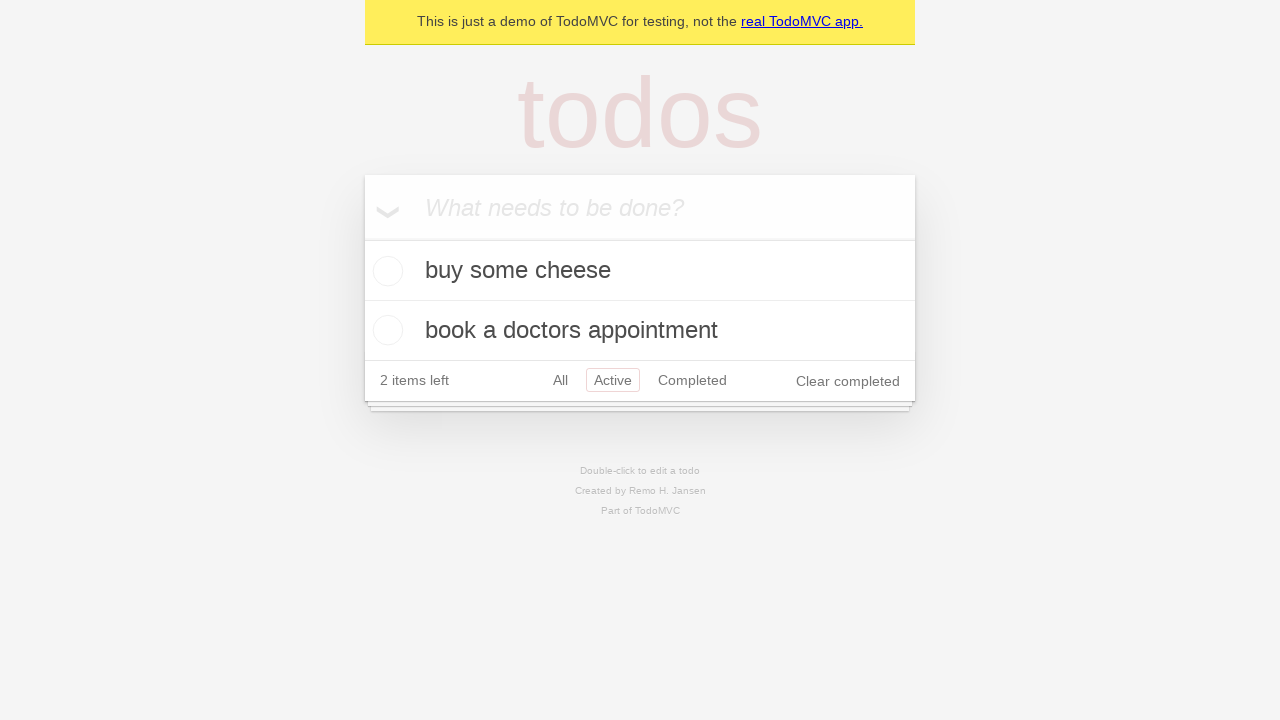